Tests the jQuery UI Selectable widget by selecting multiple list items using Ctrl+Click to demonstrate multi-selection functionality

Starting URL: https://jqueryui.com/selectable/

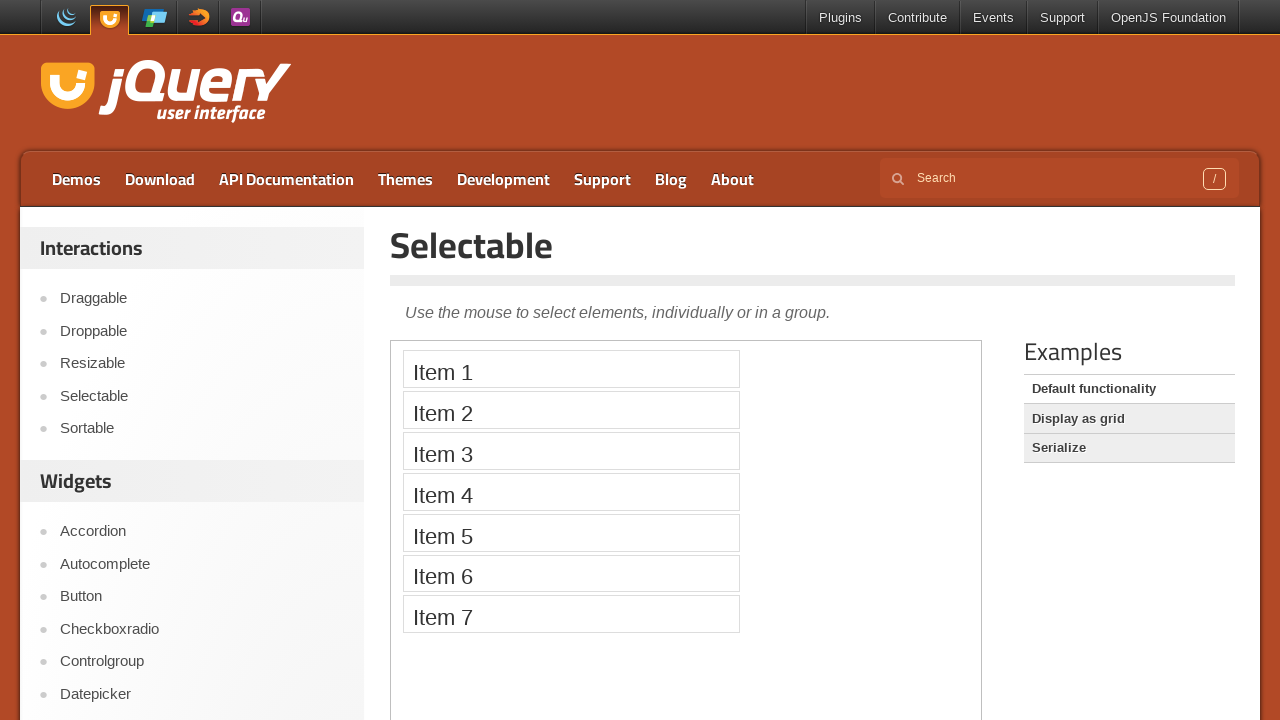

Located the iframe containing the selectable demo
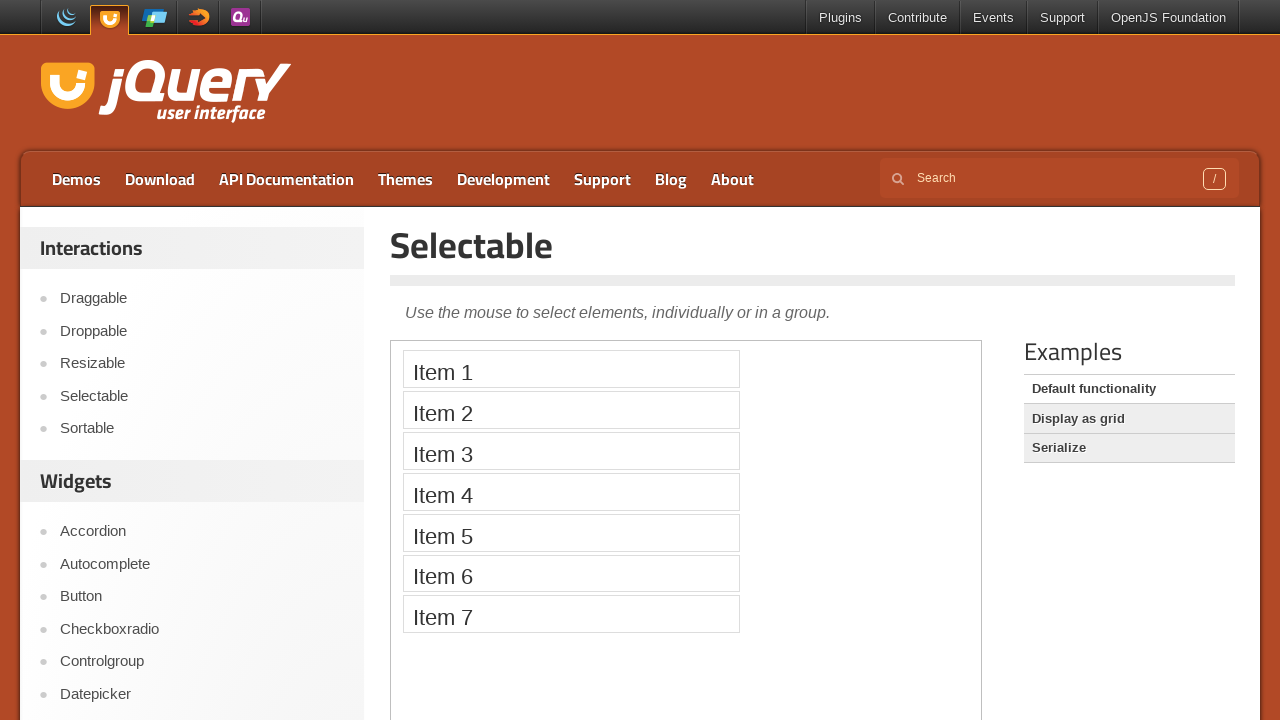

Clicked the first list item at (571, 369) on iframe >> nth=0 >> internal:control=enter-frame >> xpath=//ol[@id='selectable']/
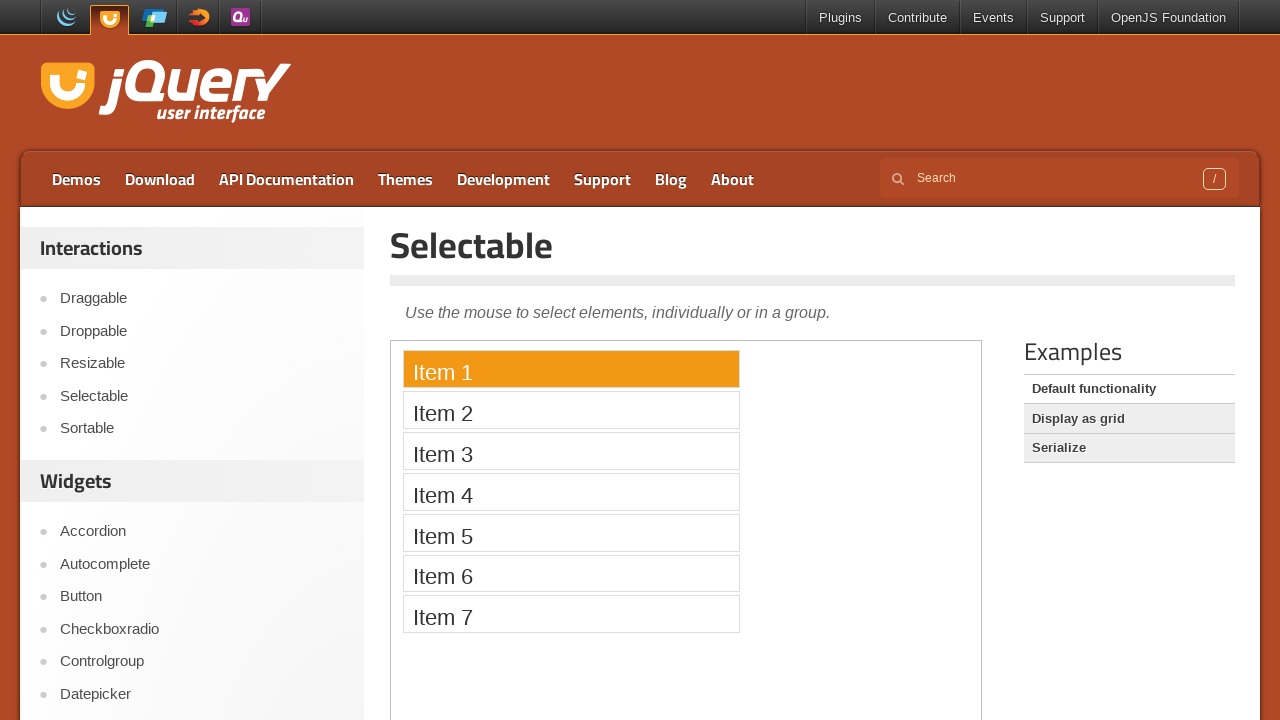

Ctrl+Clicked the second list item to add to selection at (571, 410) on iframe >> nth=0 >> internal:control=enter-frame >> xpath=//ol[@id='selectable']/
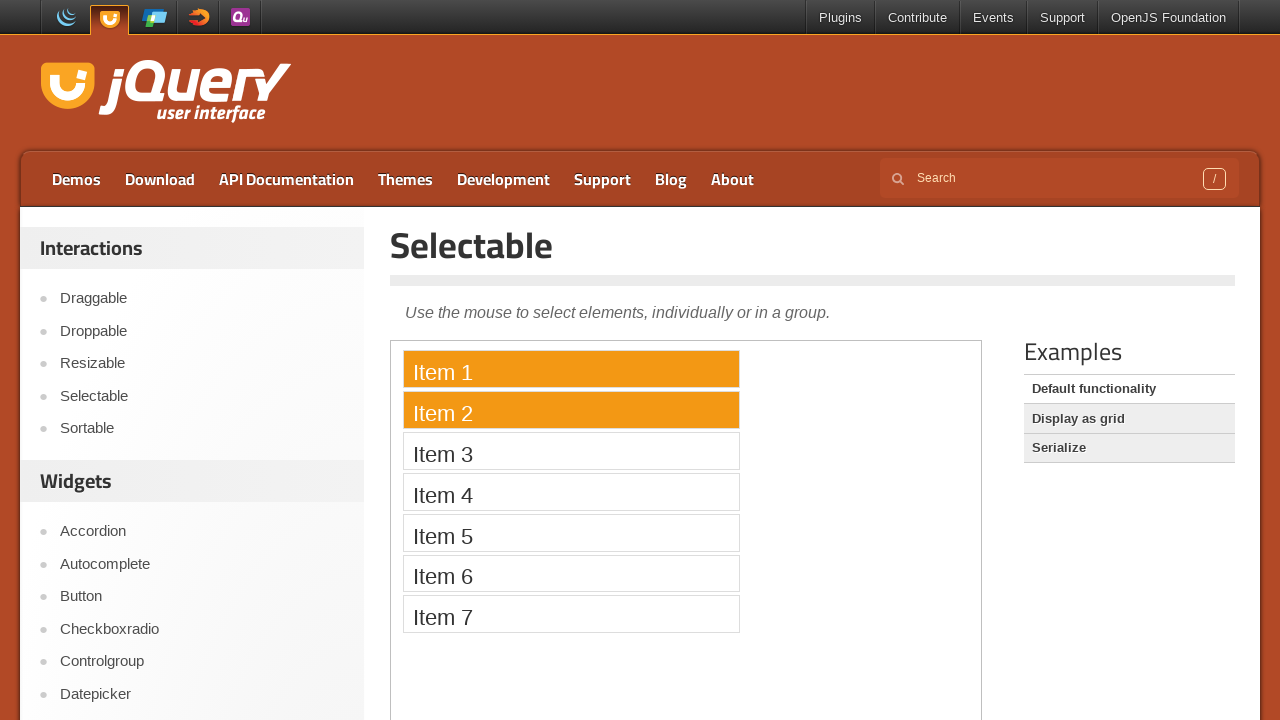

Ctrl+Clicked the third list item to add to selection at (571, 451) on iframe >> nth=0 >> internal:control=enter-frame >> xpath=//ol[@id='selectable']/
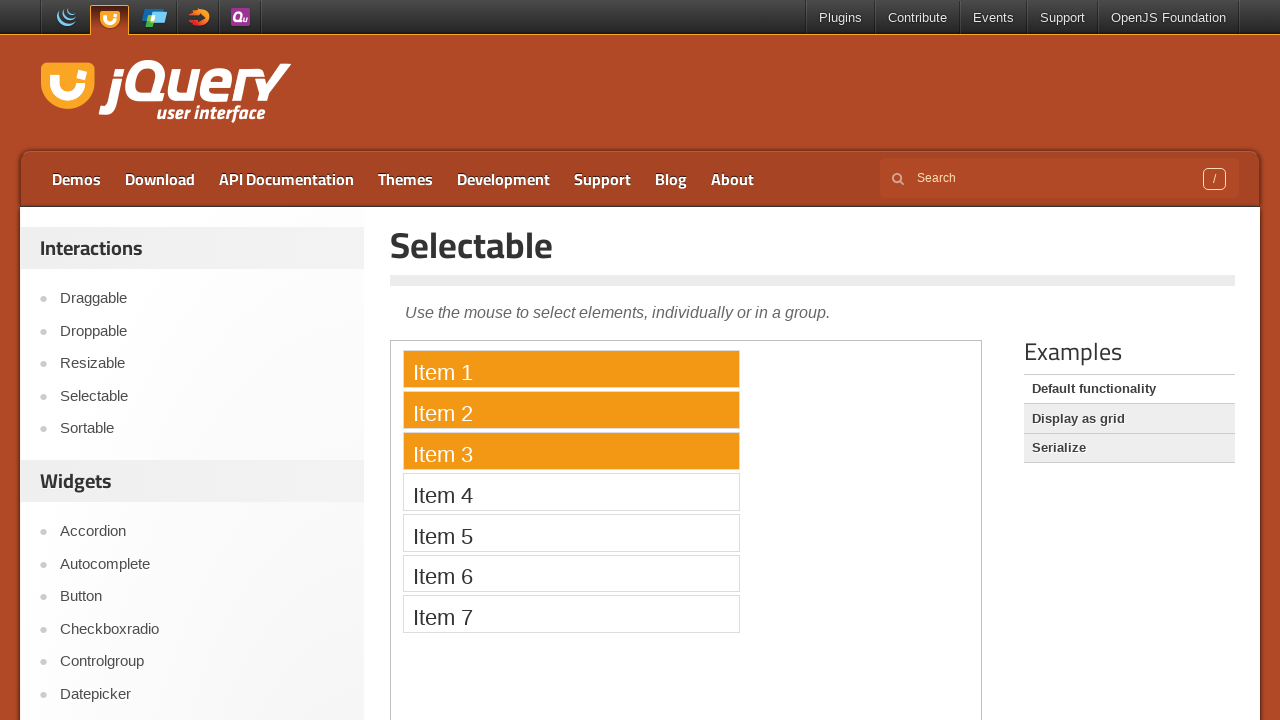

Ctrl+Clicked the fourth list item to add to selection at (571, 492) on iframe >> nth=0 >> internal:control=enter-frame >> xpath=//ol[@id='selectable']/
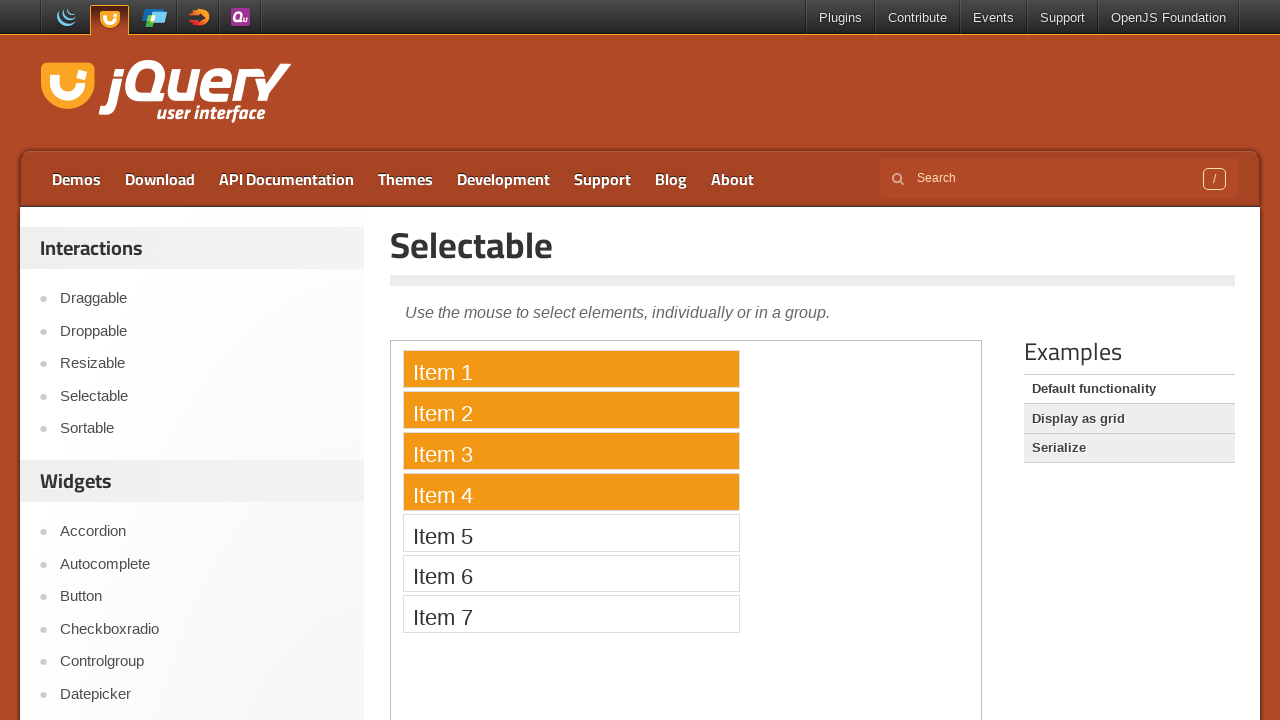

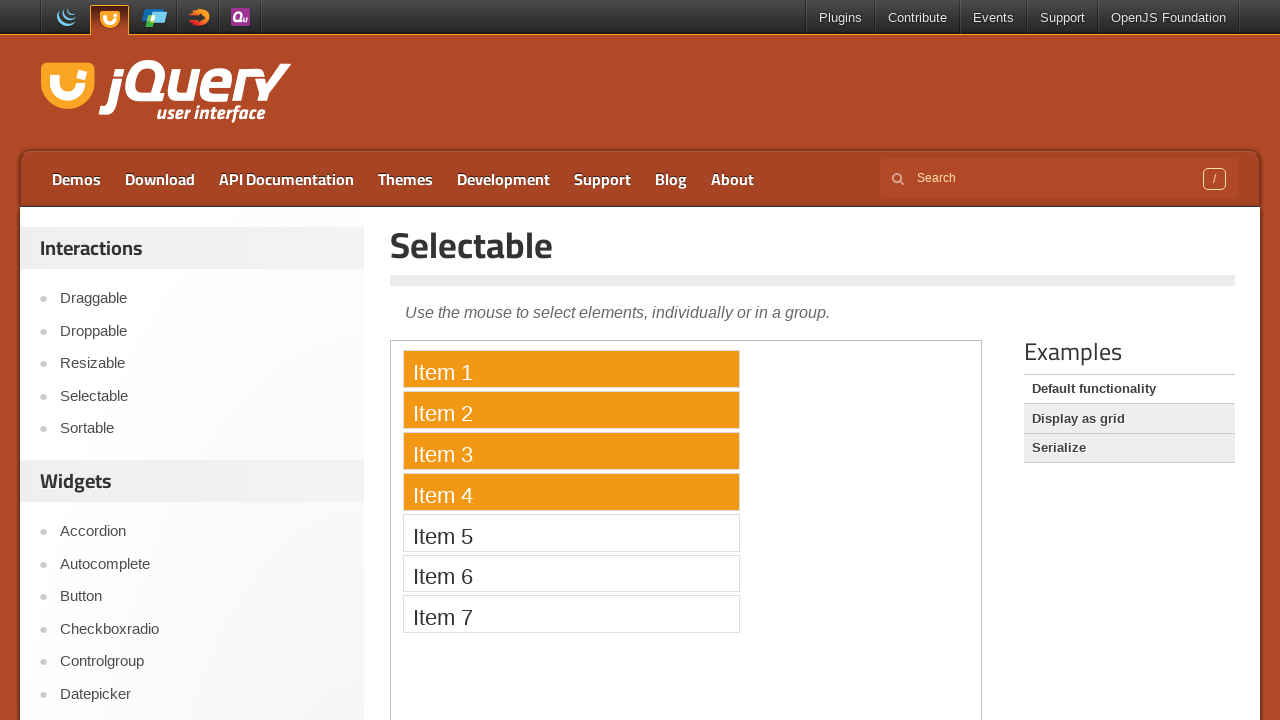